Tests multi-select dropdown functionality by selecting multiple options, then deselecting them

Starting URL: https://syntaxprojects.com/basic-select-dropdown-demo.php

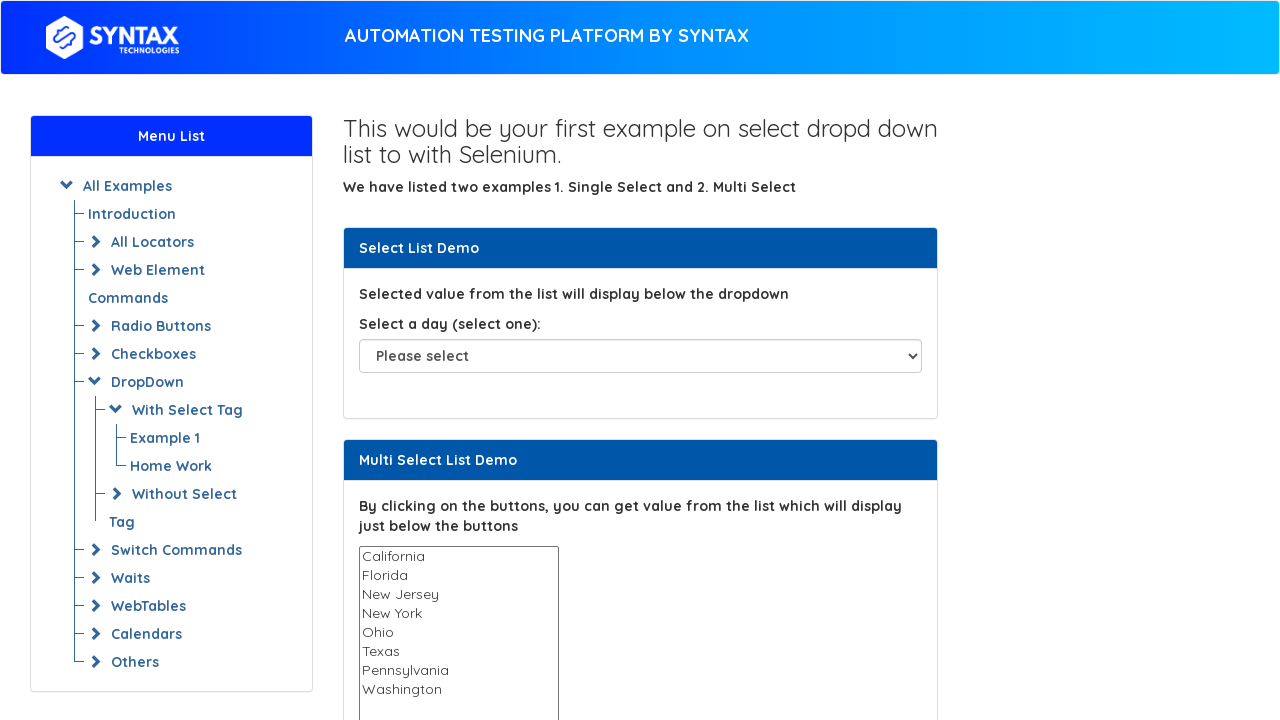

Located the multi-select dropdown element (States)
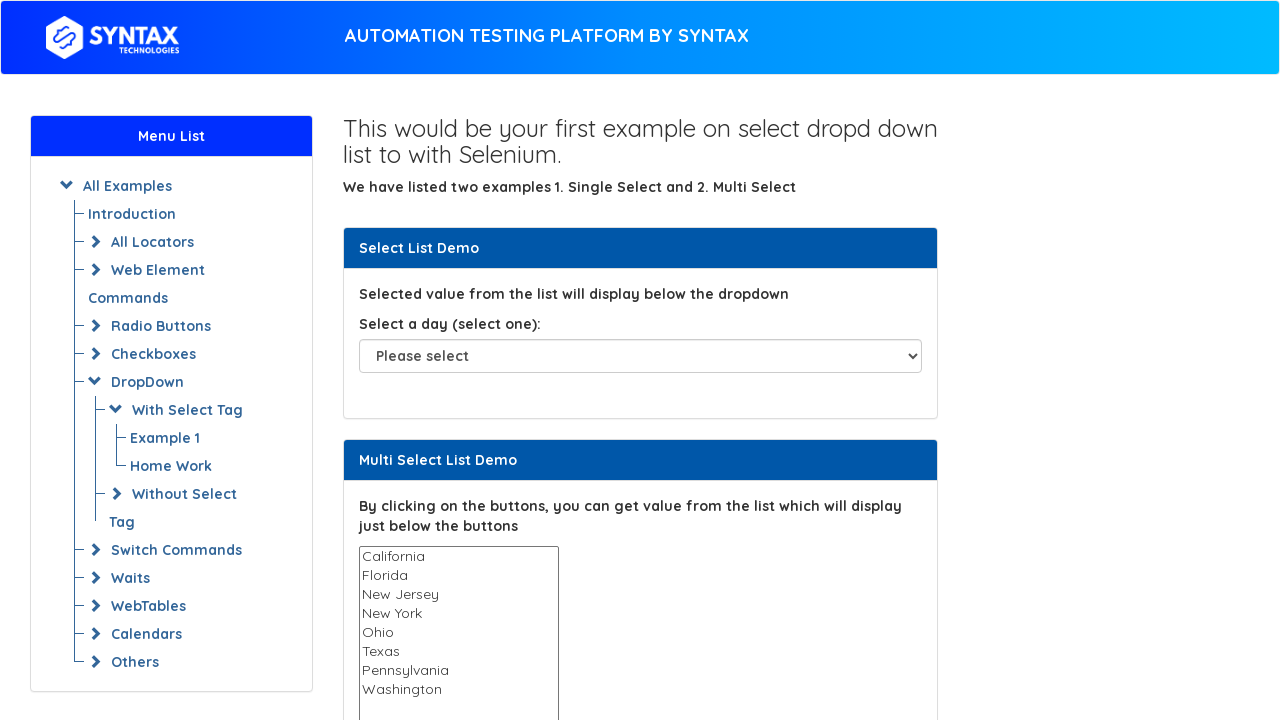

Retrieved all options from the multi-select dropdown
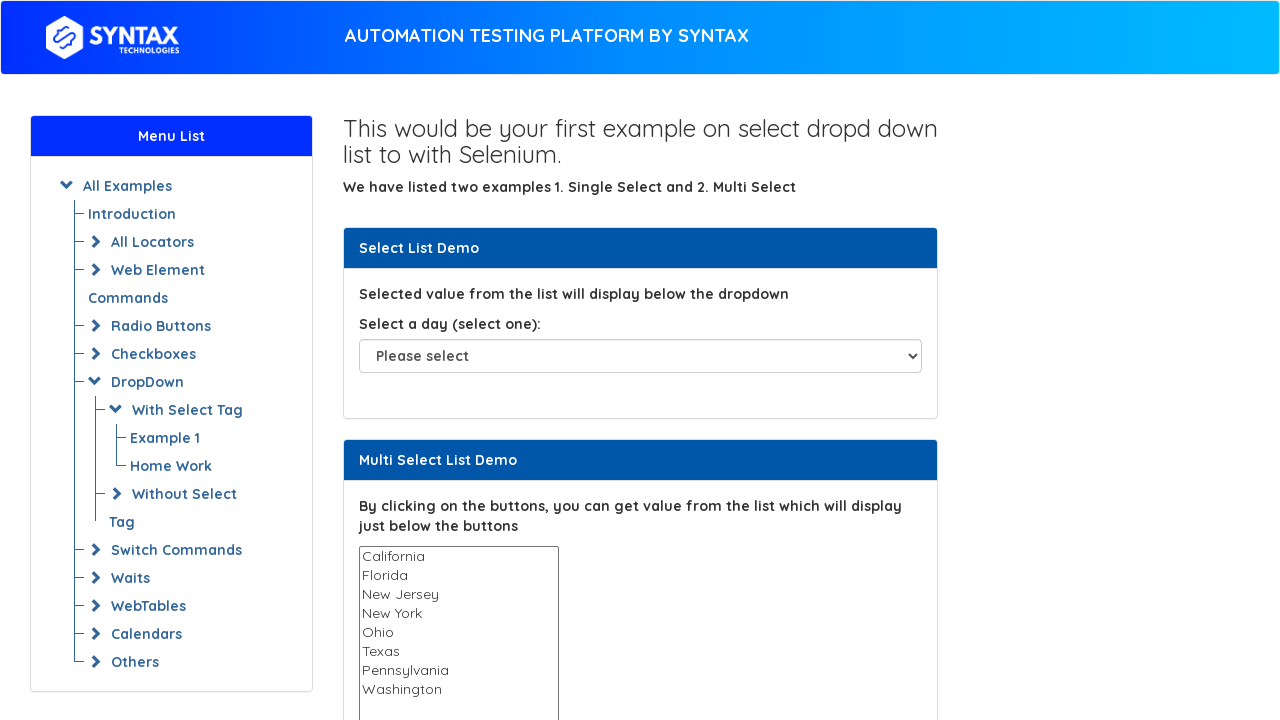

Selected option 'California' from dropdown on select[name='States']
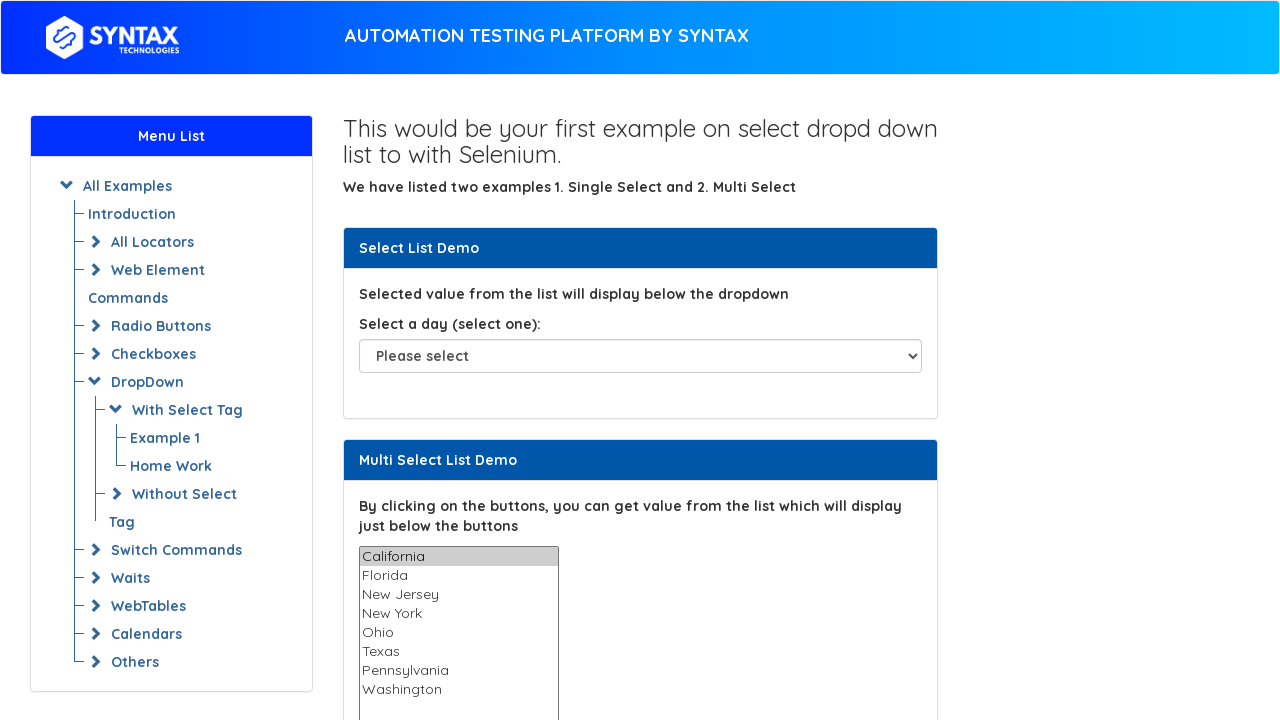

Waited 1 second before selecting next option
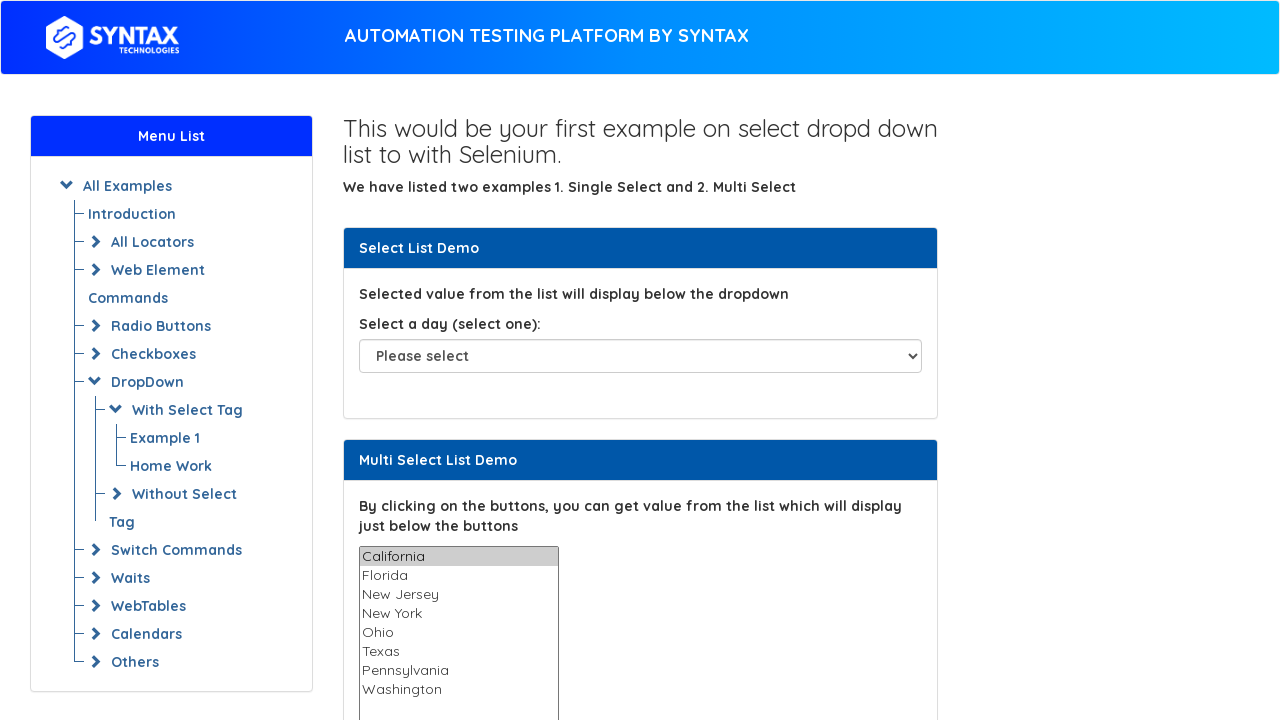

Selected option 'Florida' from dropdown on select[name='States']
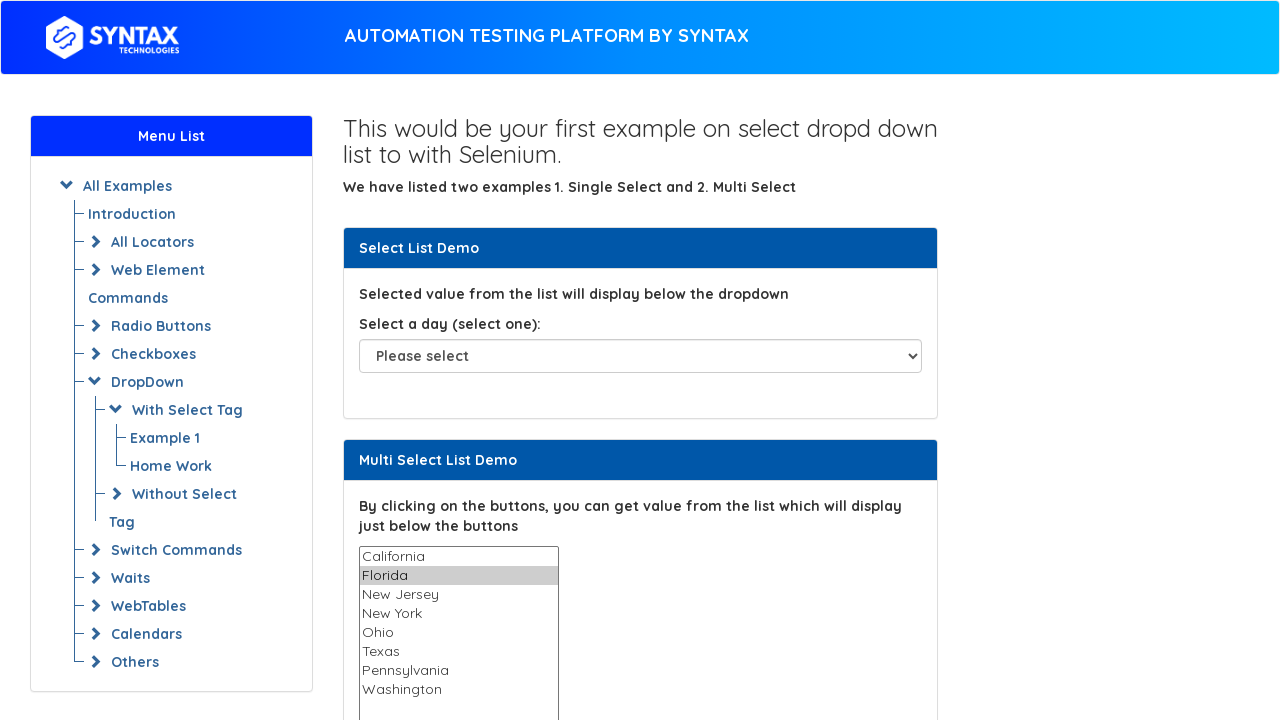

Waited 1 second before selecting next option
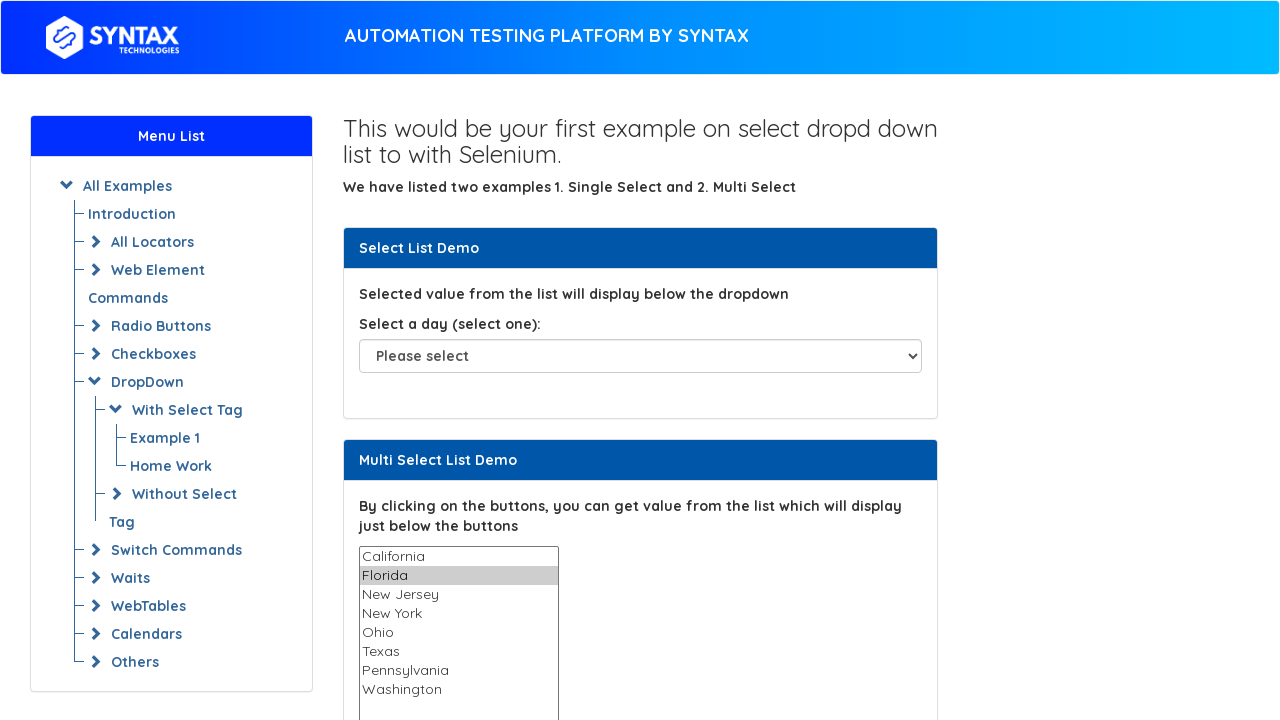

Selected option 'New Jersey' from dropdown on select[name='States']
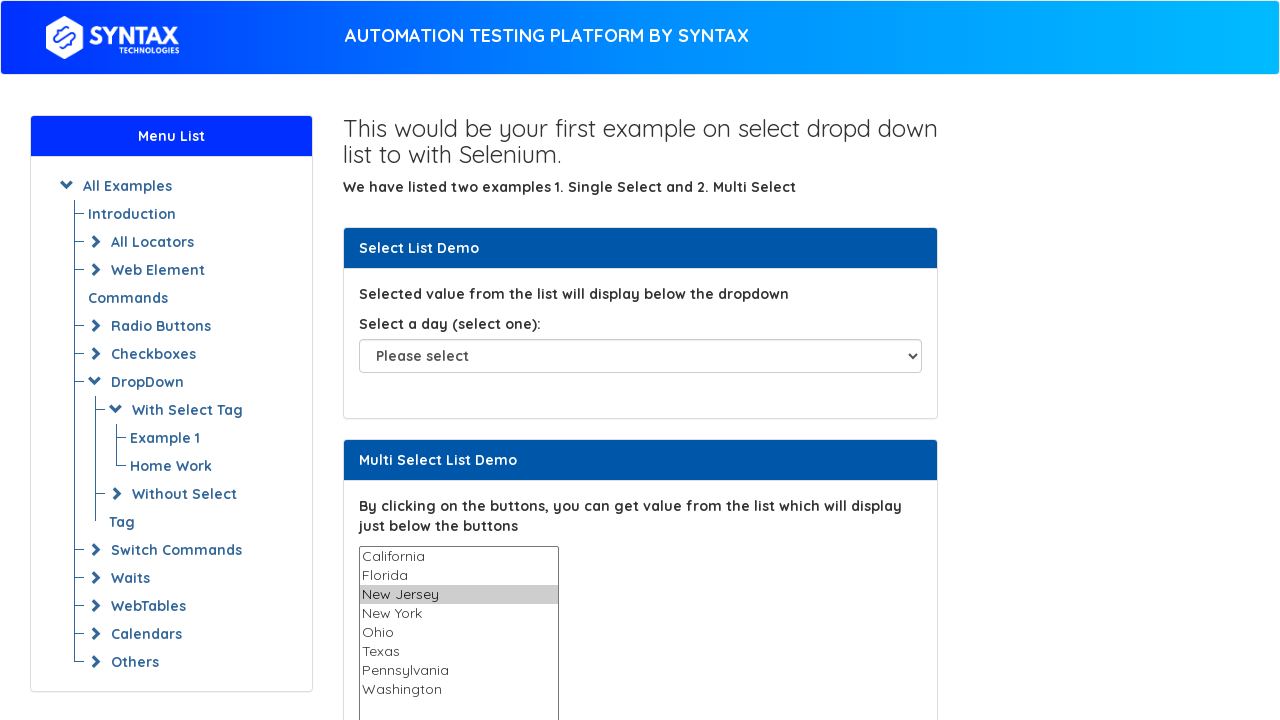

Waited 1 second before selecting next option
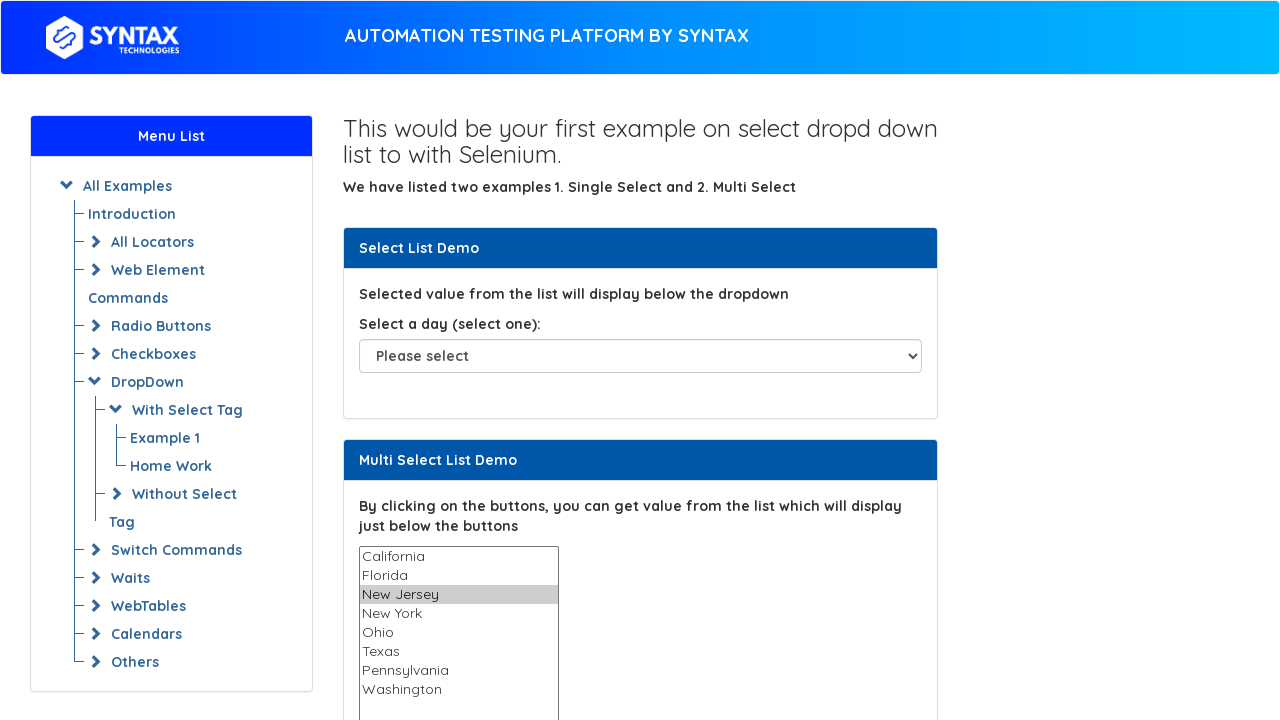

Selected option 'New York' from dropdown on select[name='States']
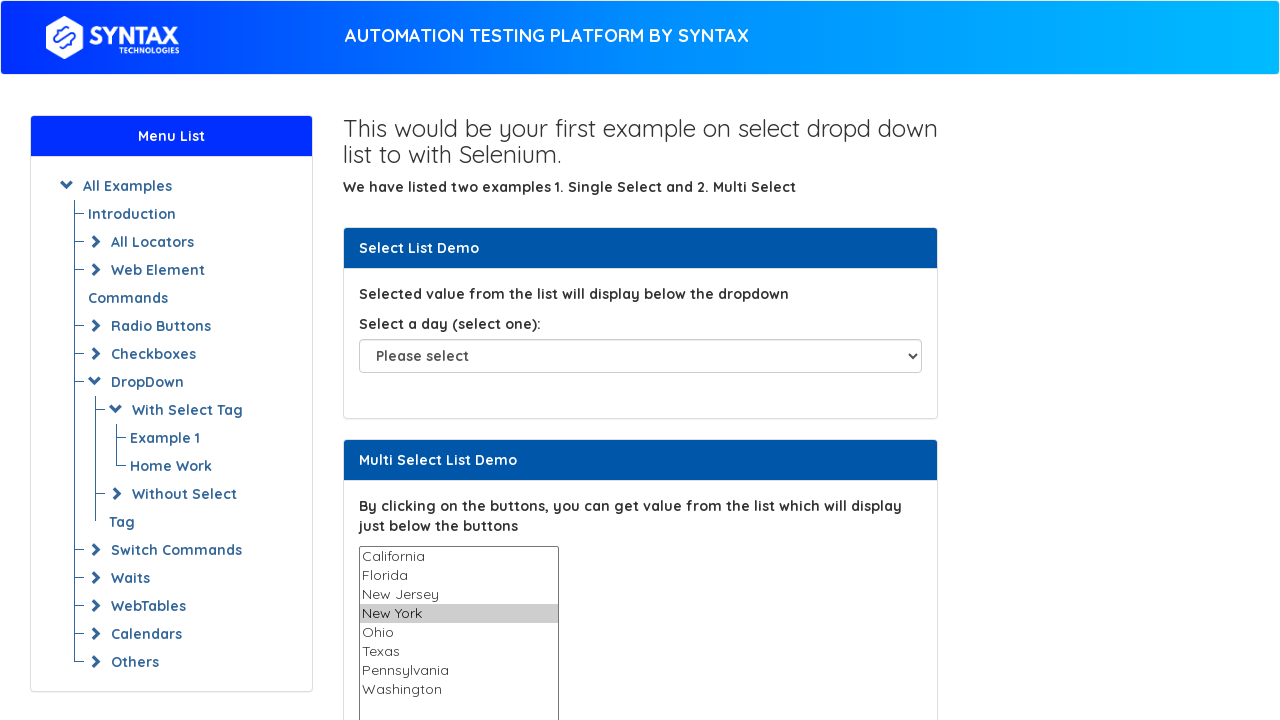

Waited 1 second before selecting next option
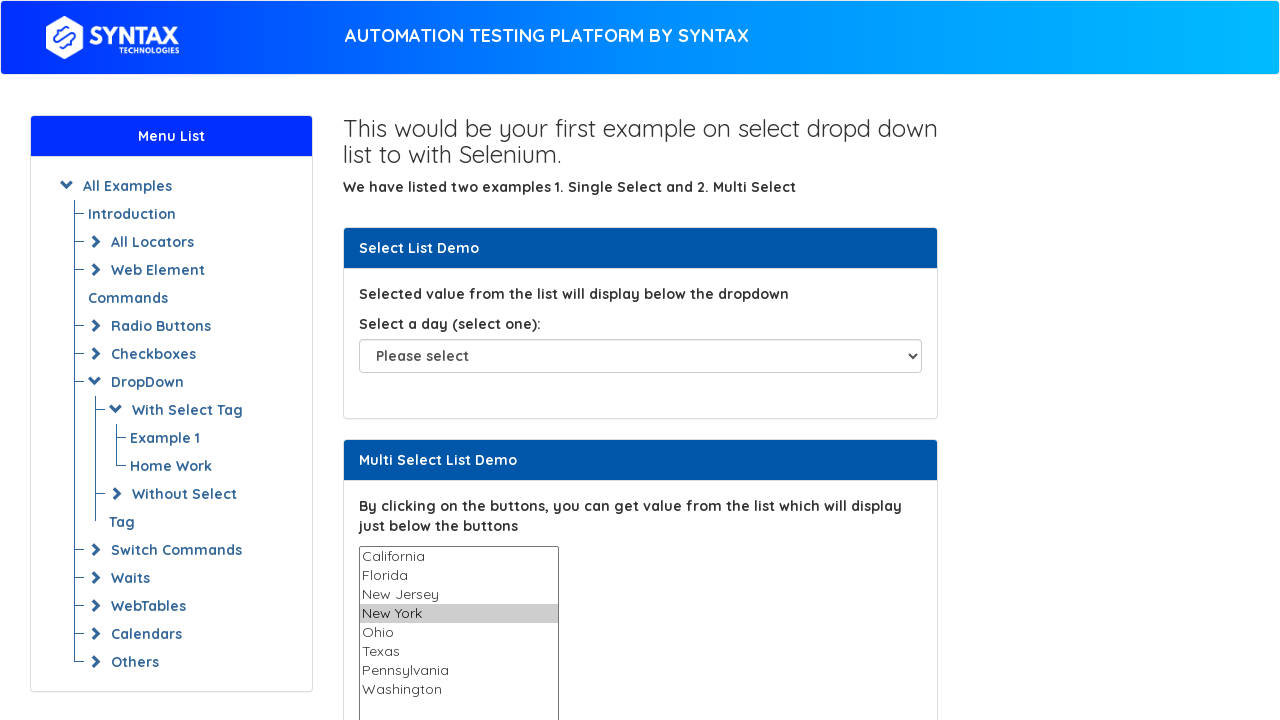

Selected option 'Ohio' from dropdown on select[name='States']
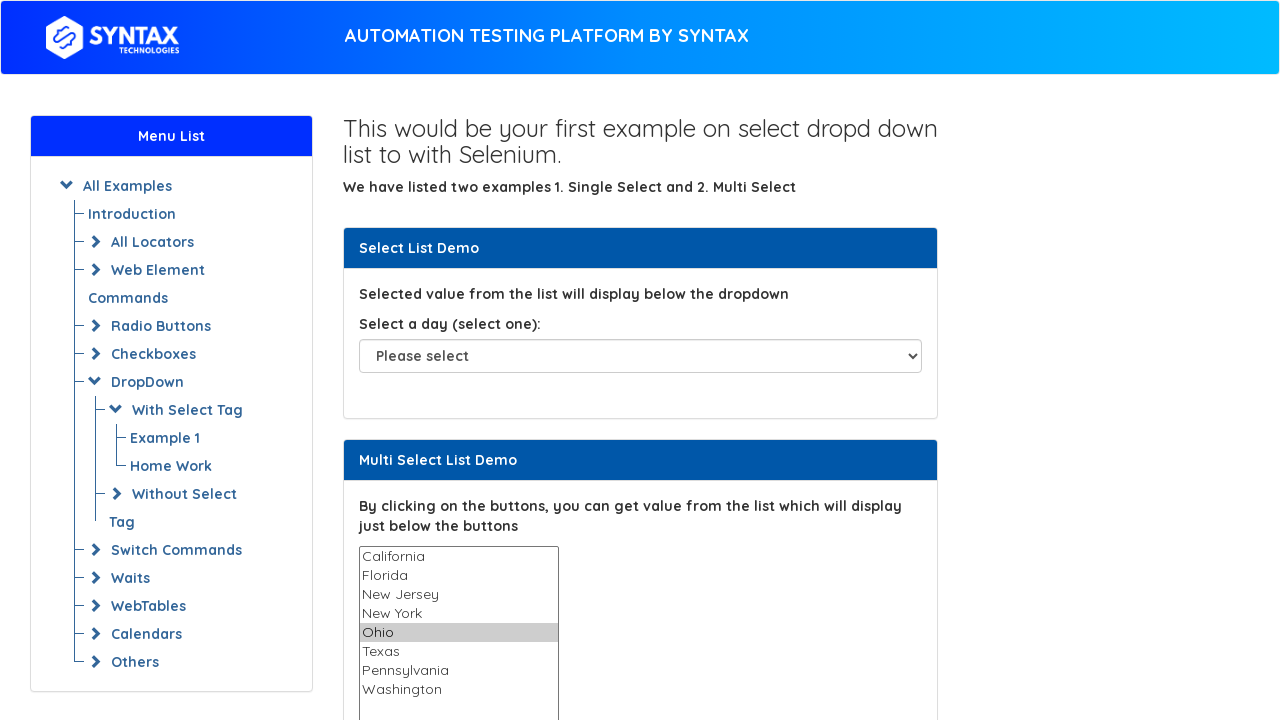

Waited 1 second before selecting next option
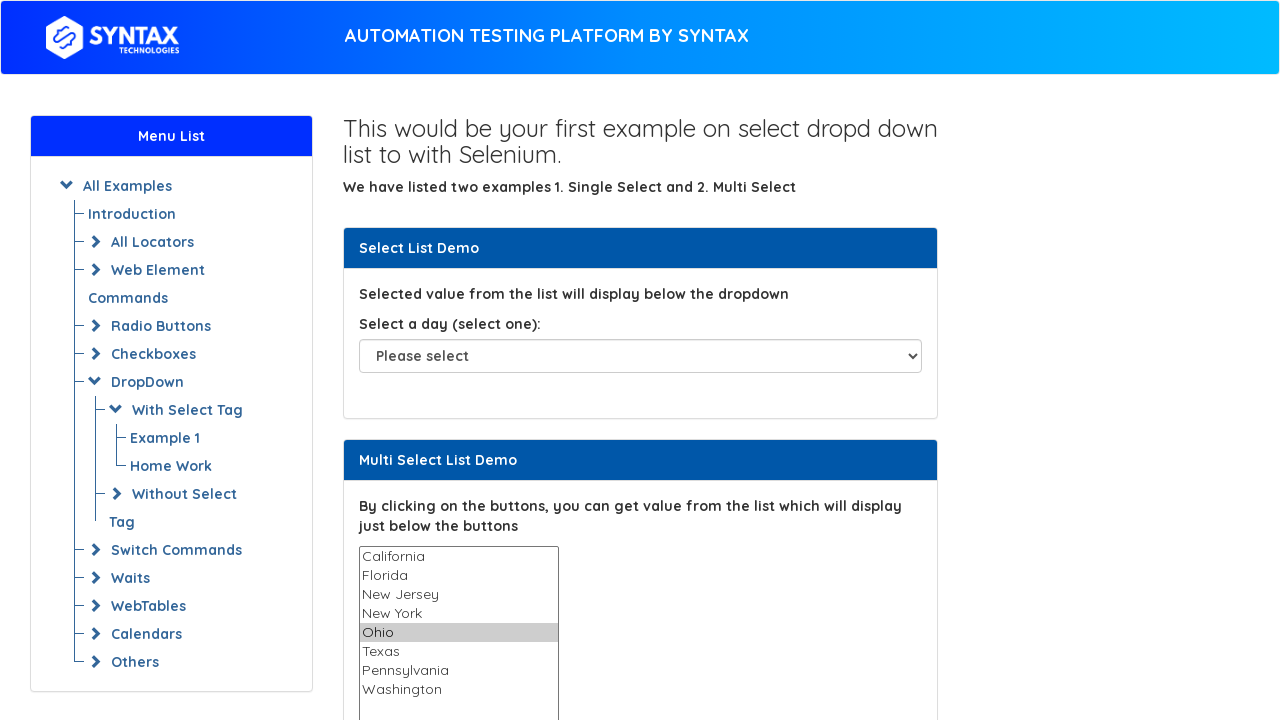

Selected option 'Texas' from dropdown on select[name='States']
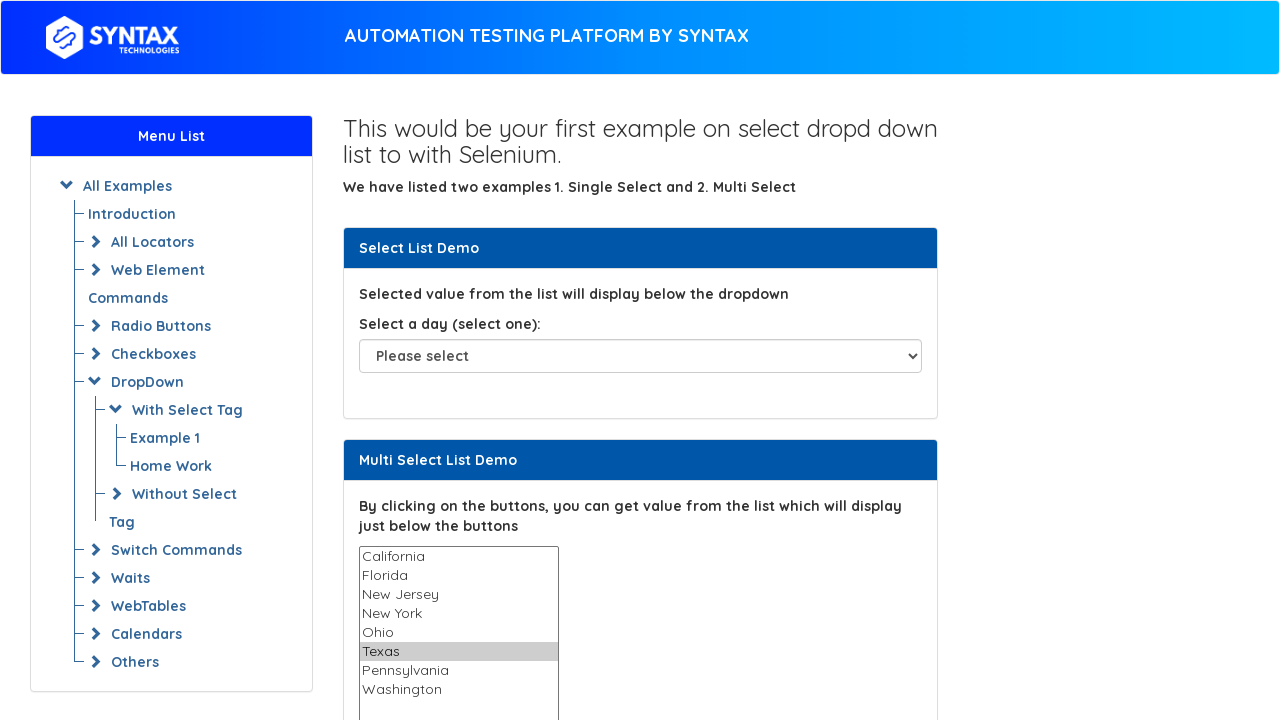

Waited 1 second before selecting next option
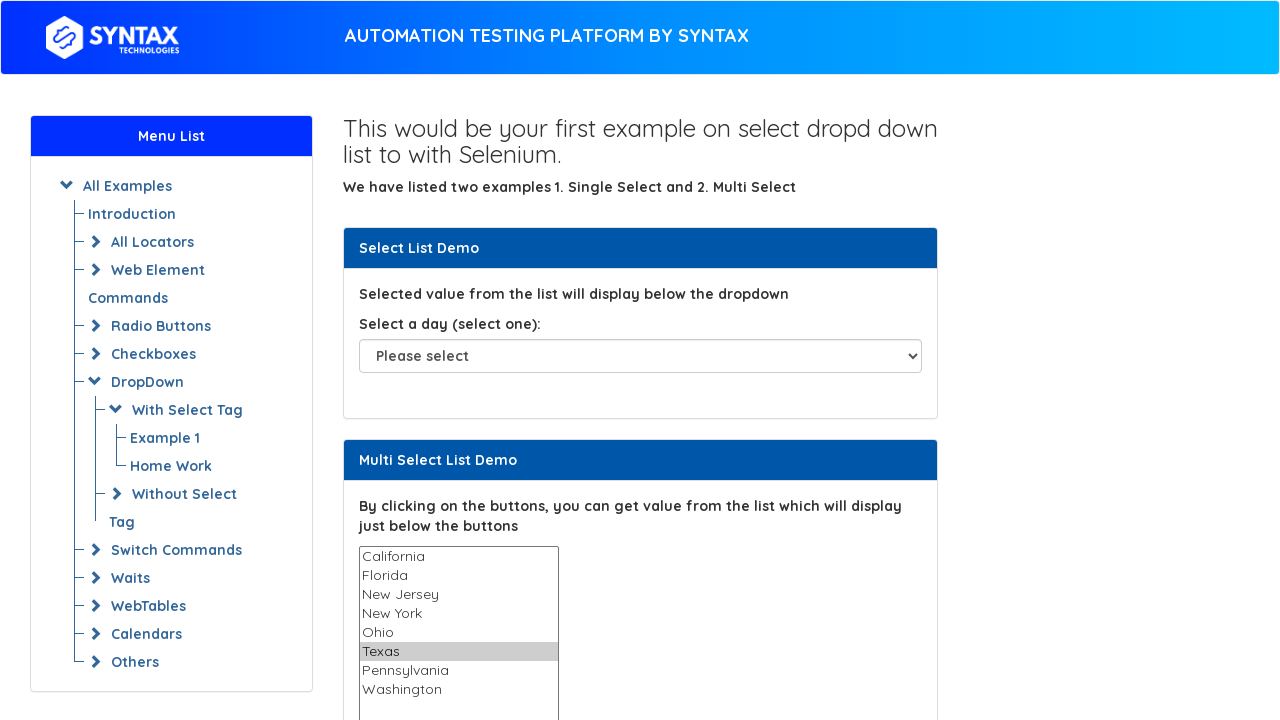

Selected option 'Pennsylvania' from dropdown on select[name='States']
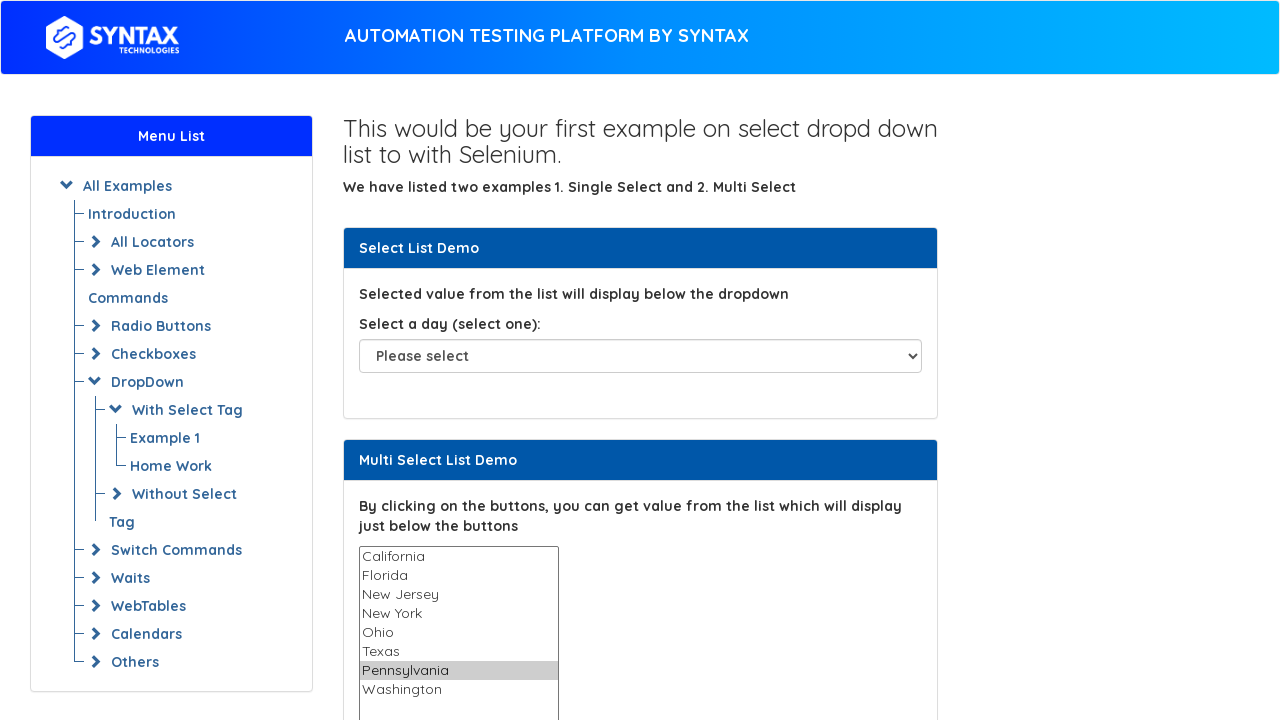

Waited 1 second before selecting next option
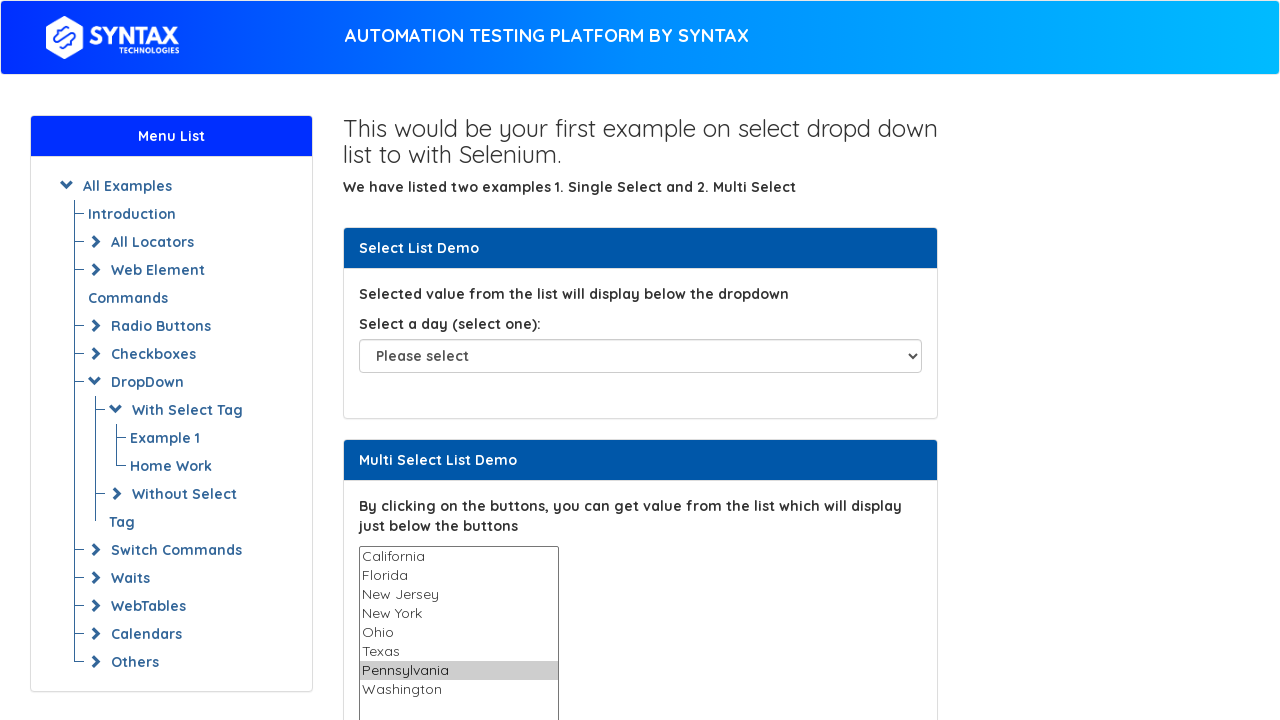

Selected option 'Washington' from dropdown on select[name='States']
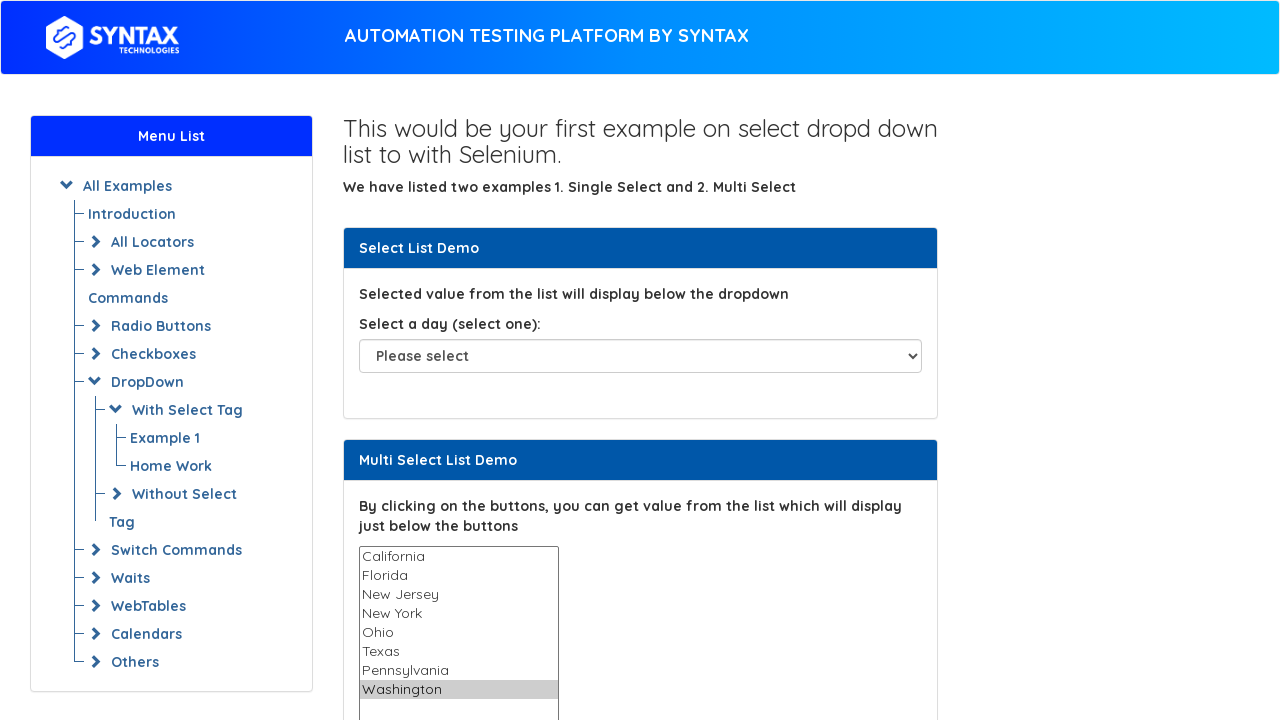

Waited 1 second before selecting next option
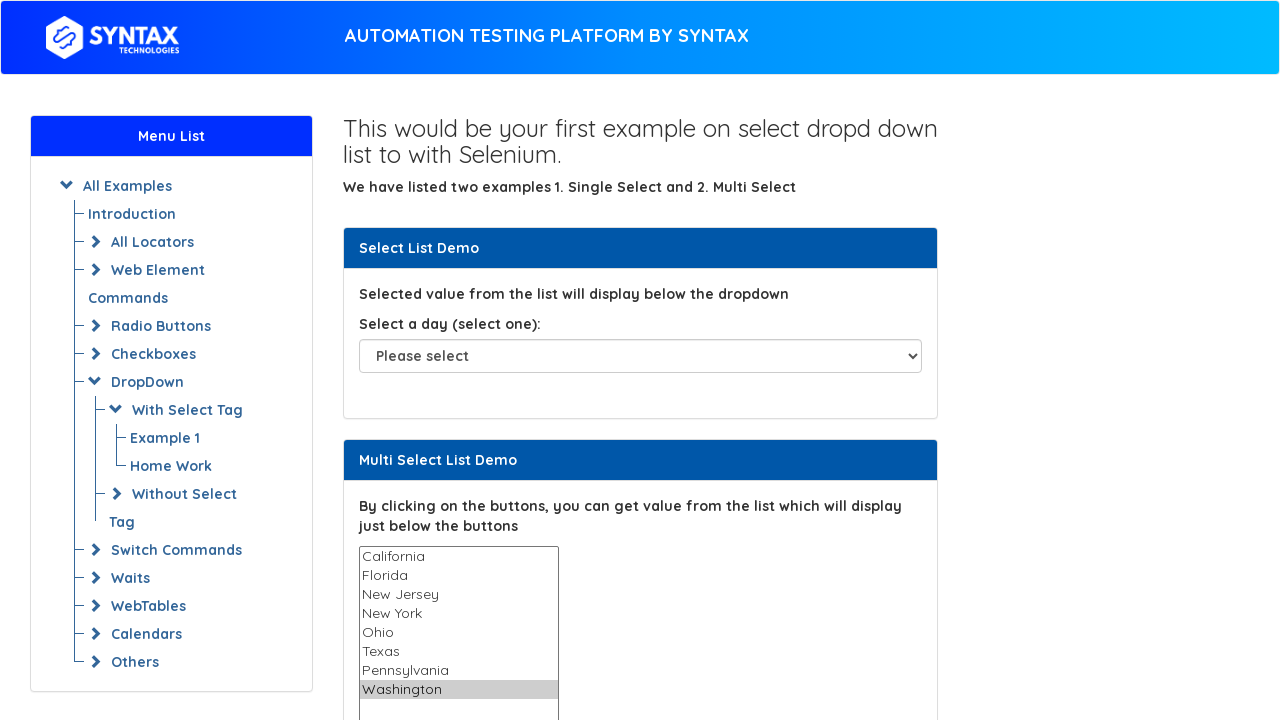

Selected the 6th option (index 5) from dropdown on select[name='States']
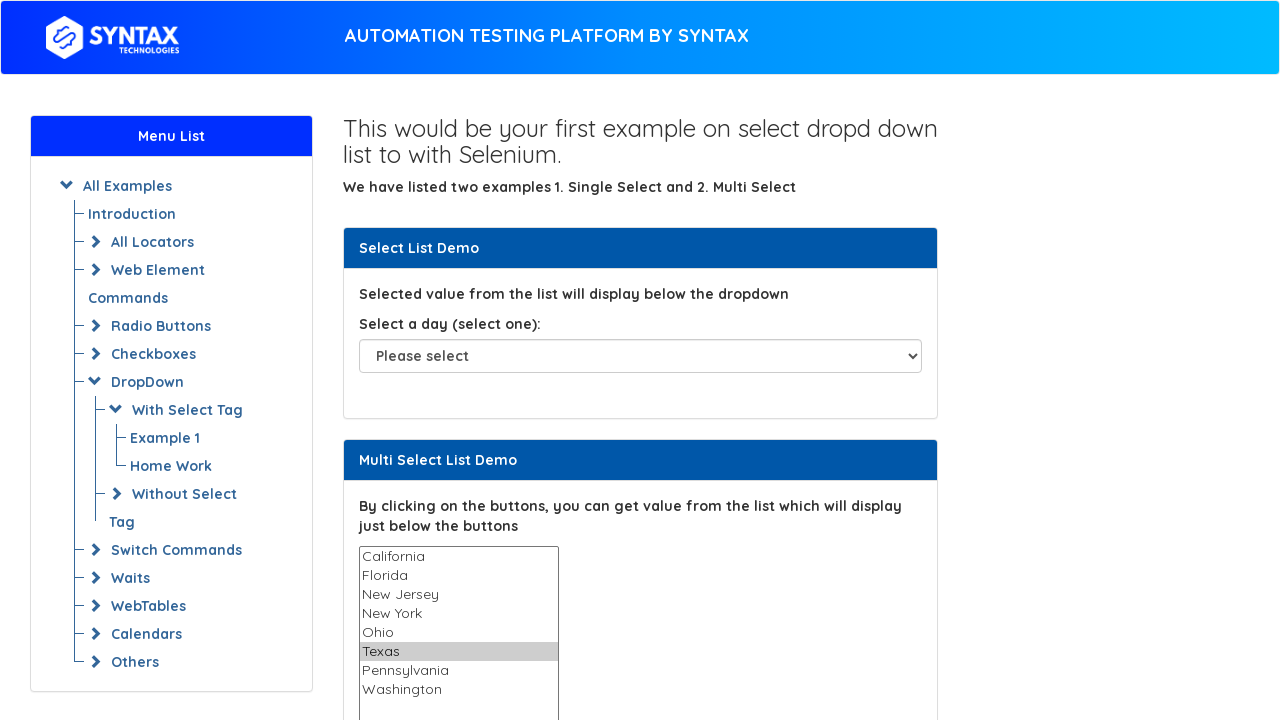

Deselected all options from multi-select dropdown on select[name='States']
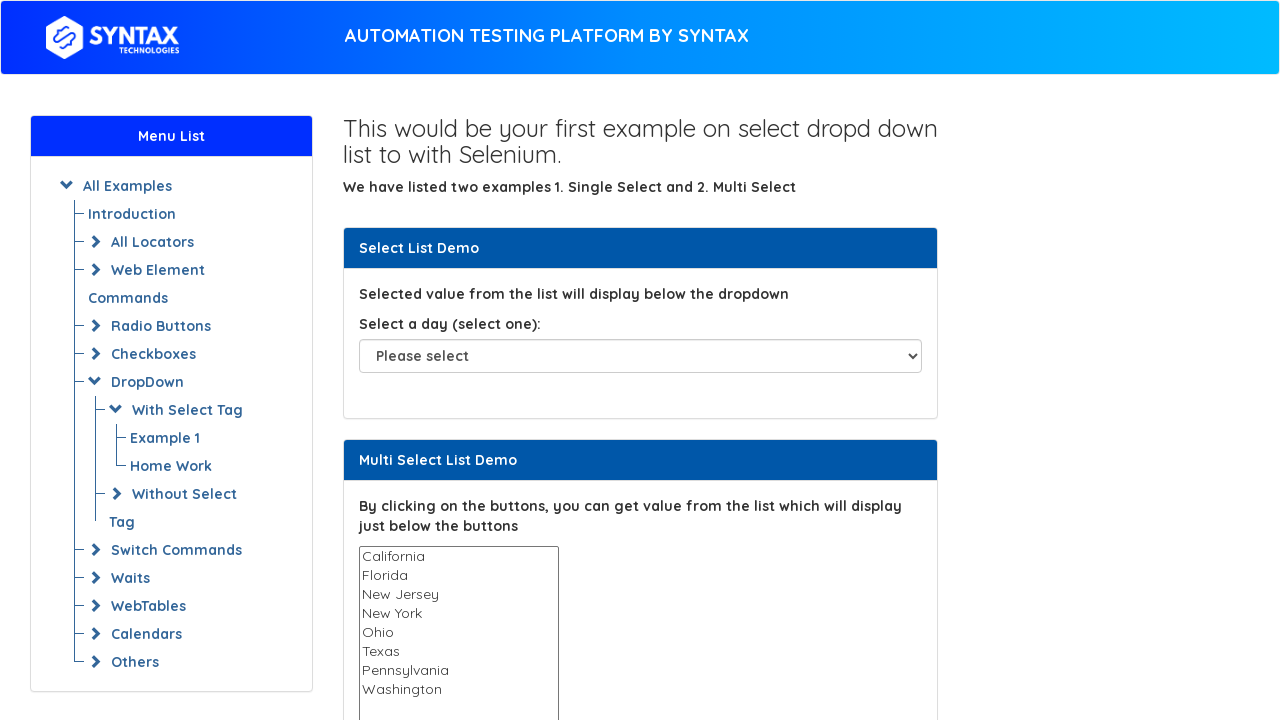

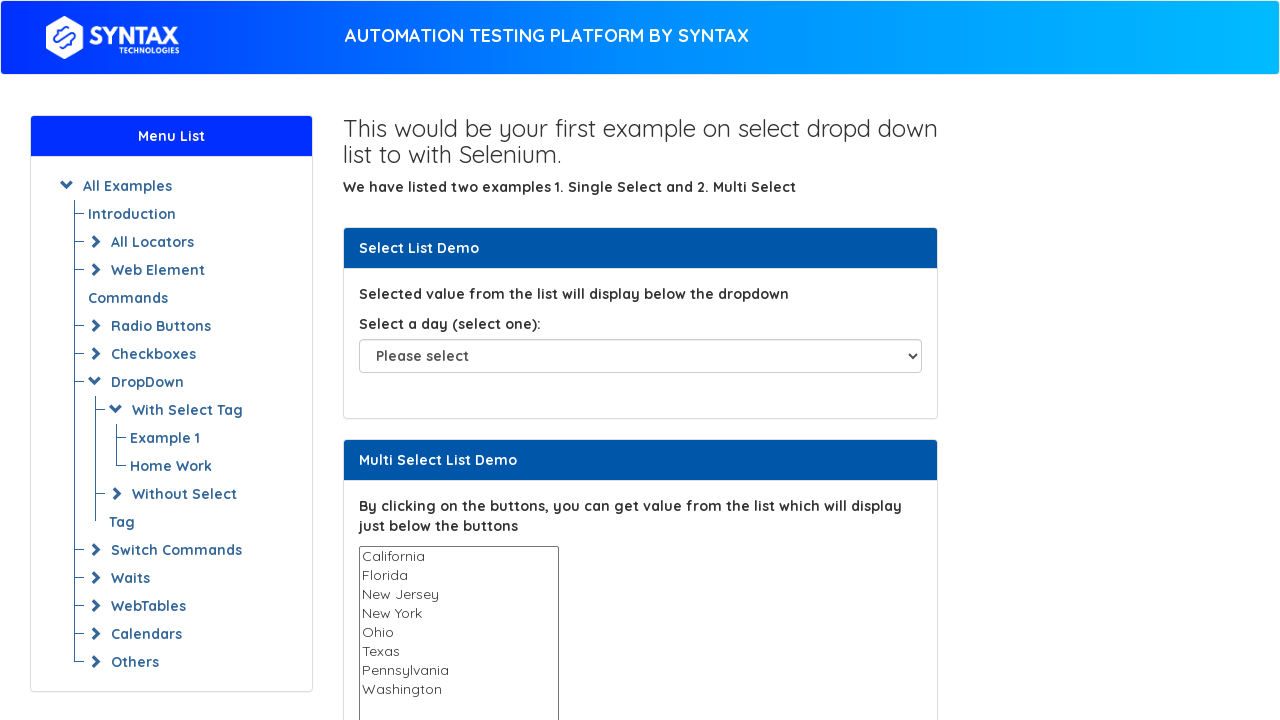